Tests navigation through Selenium's Java API documentation by clicking on package links (org.openqa.selenium), then class links (Alert, ChromeDriver), and verifying the correct page headers are displayed.

Starting URL: https://www.selenium.dev/selenium/docs/api/java/index.html?overview-summary.html

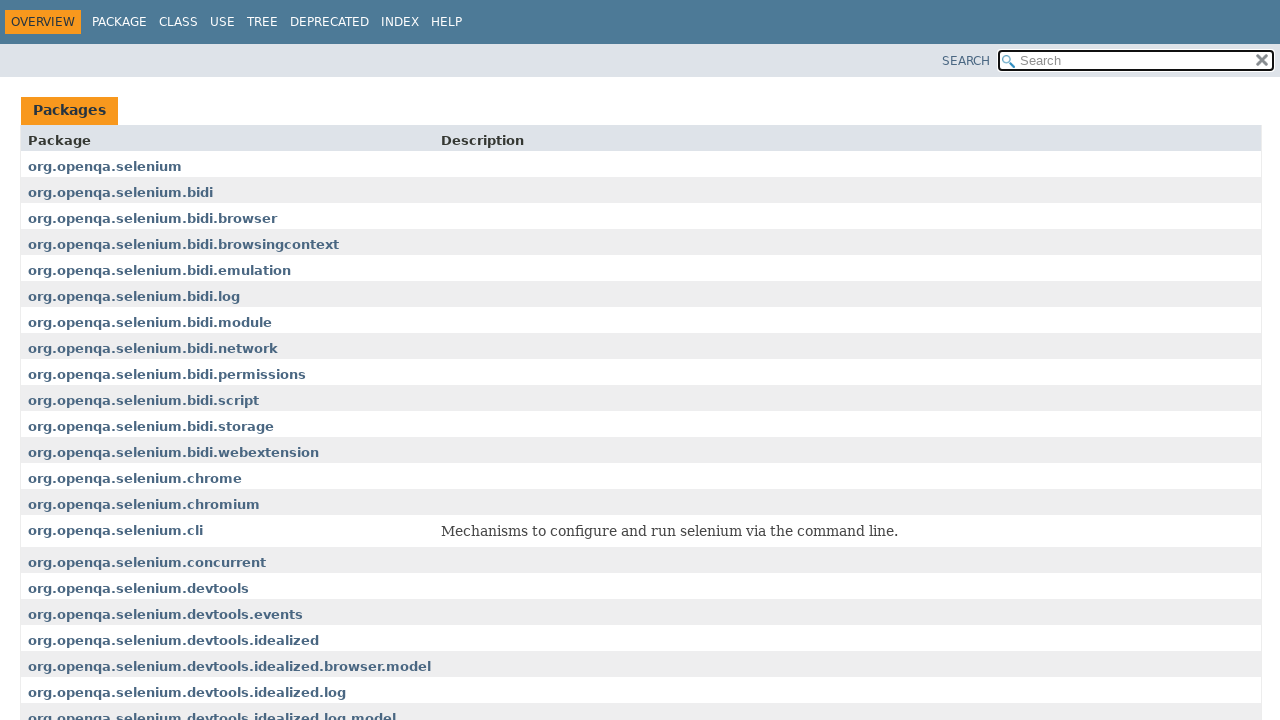

Clicked on org.openqa.selenium package link at (105, 166) on text=org.openqa.selenium
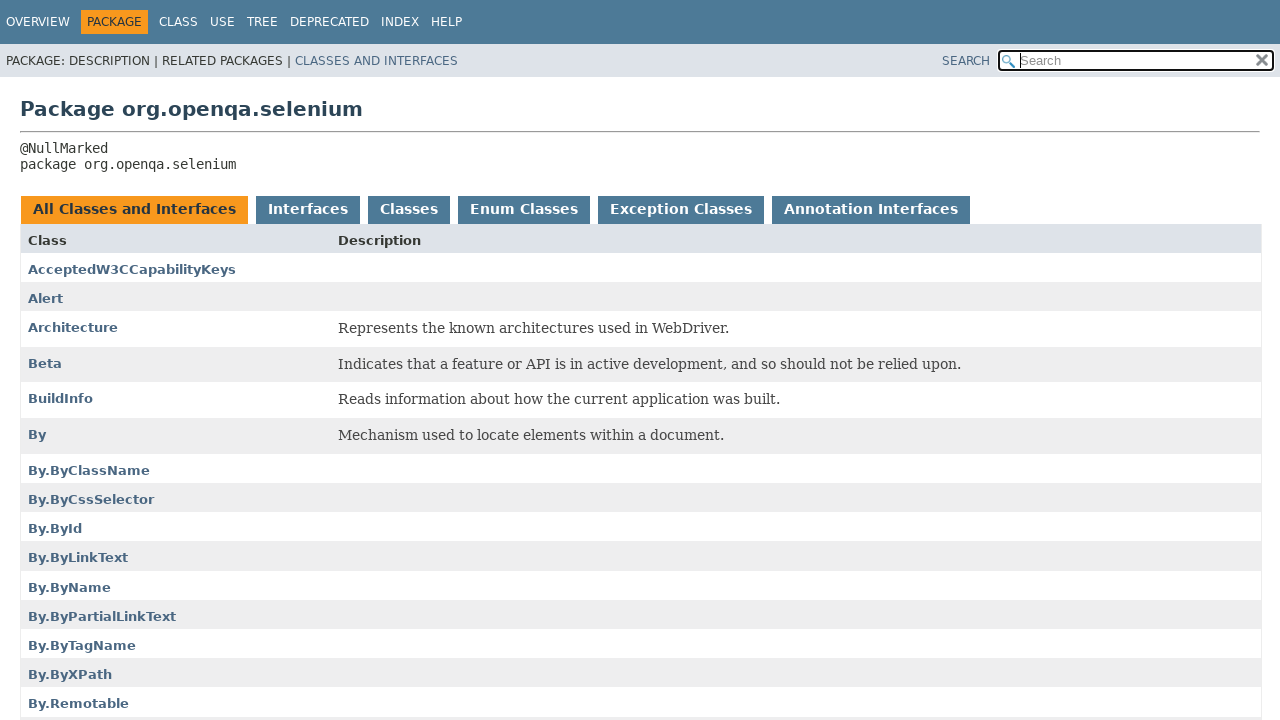

Waited for page to load (domcontentloaded)
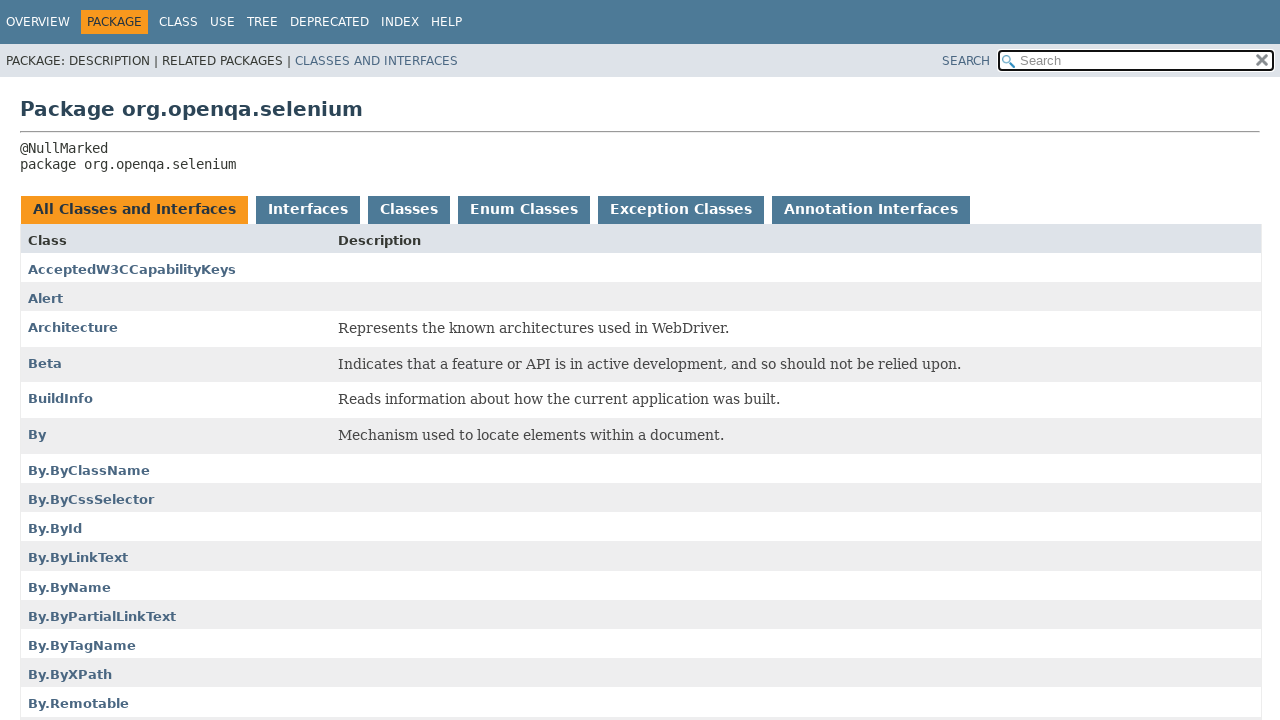

Clicked on Alert class link at (46, 299) on text=Alert
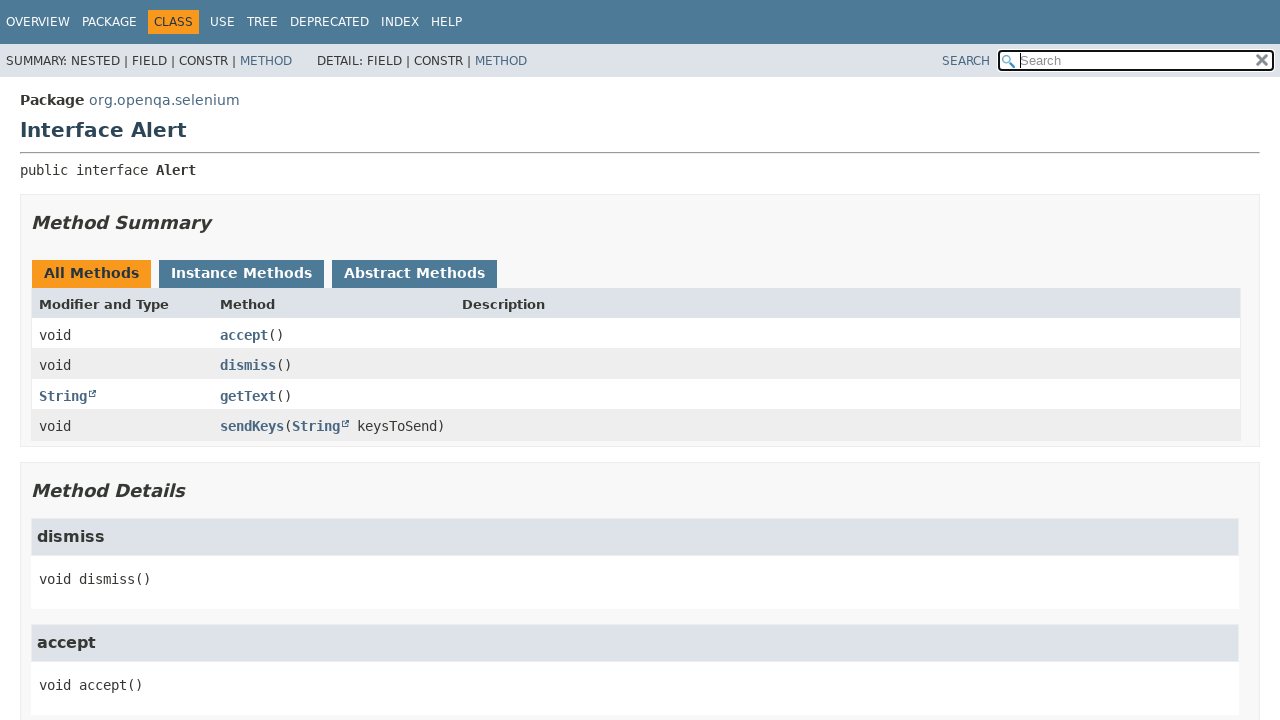

Alert interface page header loaded
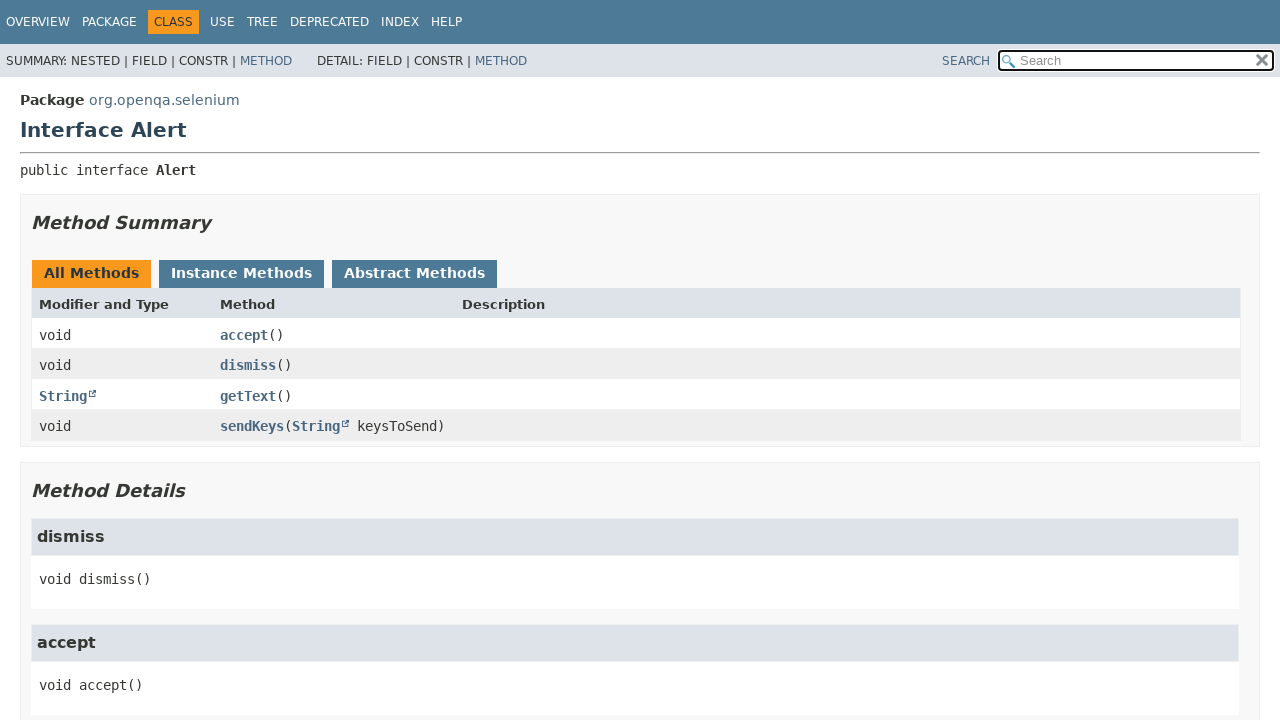

Retrieved Alert interface header text: 'Interface Alert'
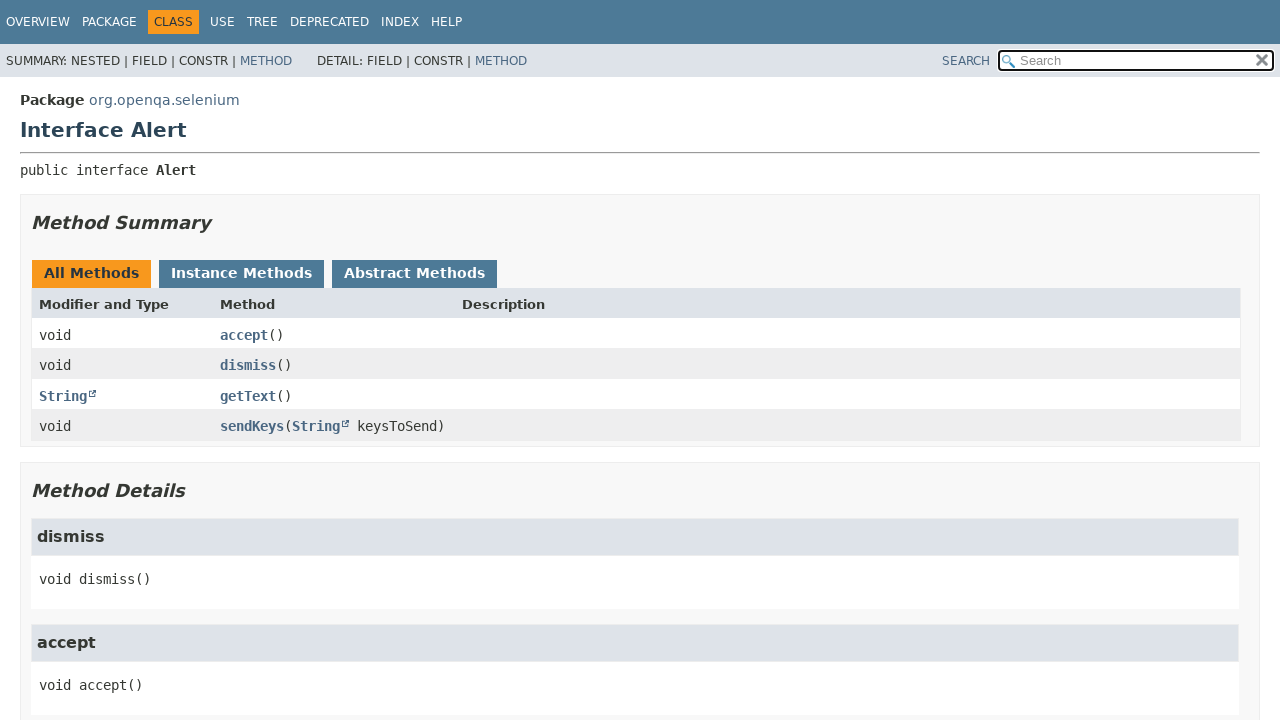

Verified Alert interface header is correct
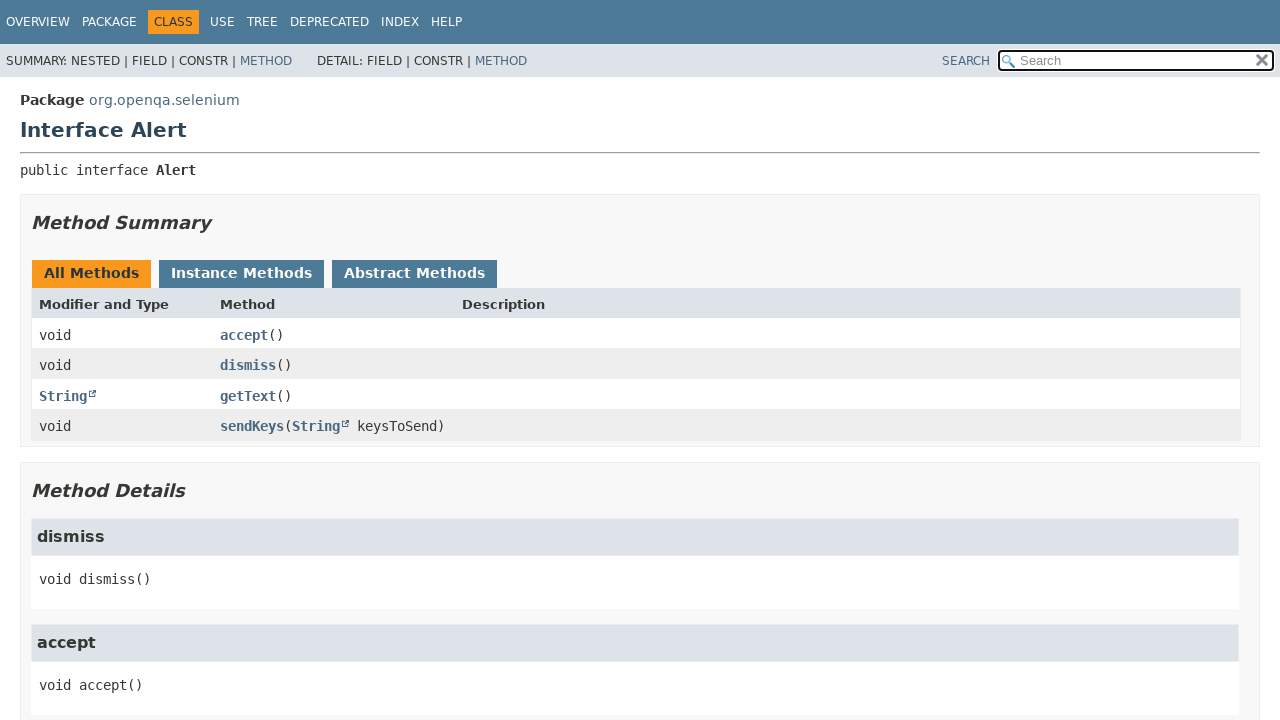

Clicked index link to navigate back to main documentation page at (38, 22) on xpath=//a[@href='../../../index.html']
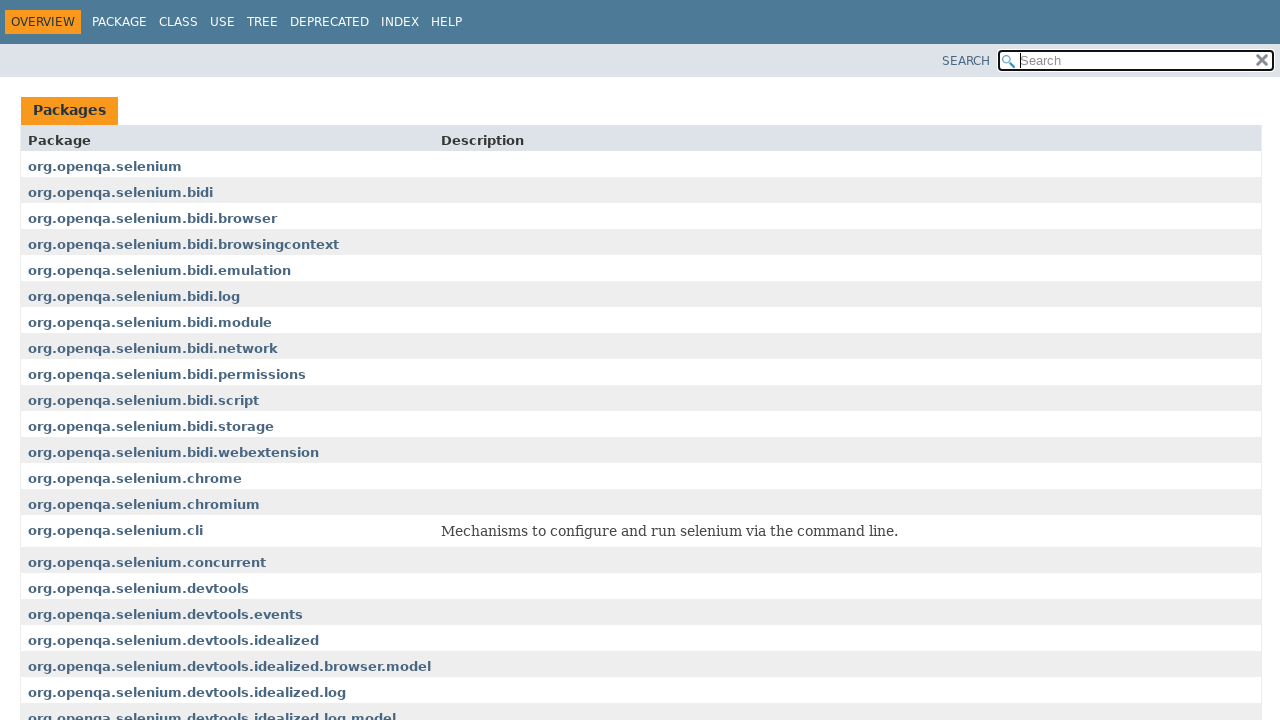

Clicked on org.openqa.selenium.chrome package link at (135, 478) on text=org.openqa.selenium.chrome
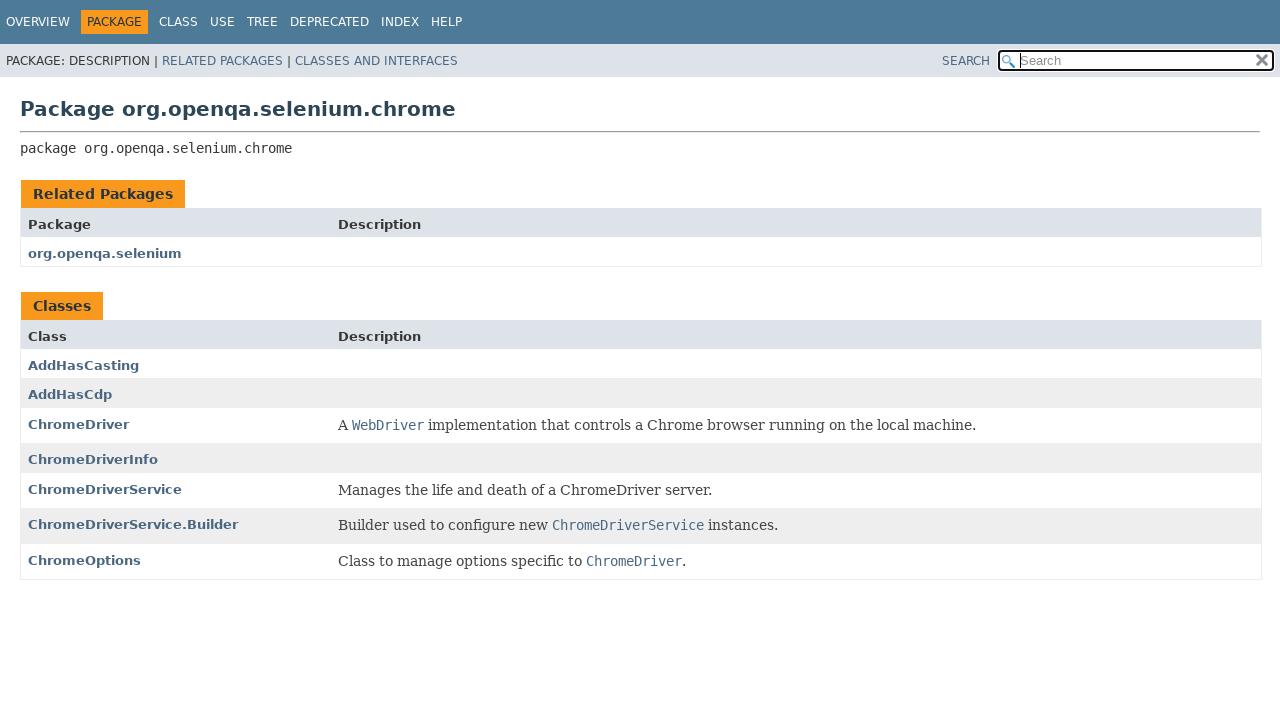

Clicked on ChromeDriver class link at (78, 424) on text=ChromeDriver
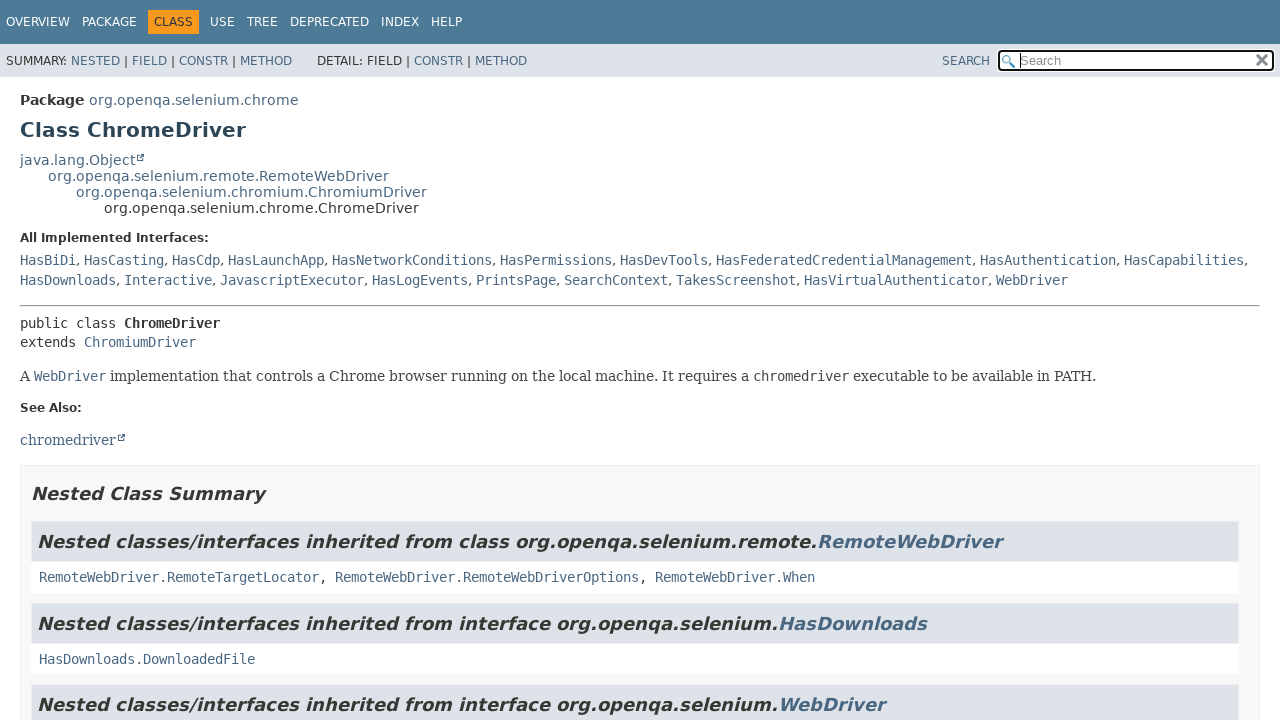

ChromeDriver class page header loaded
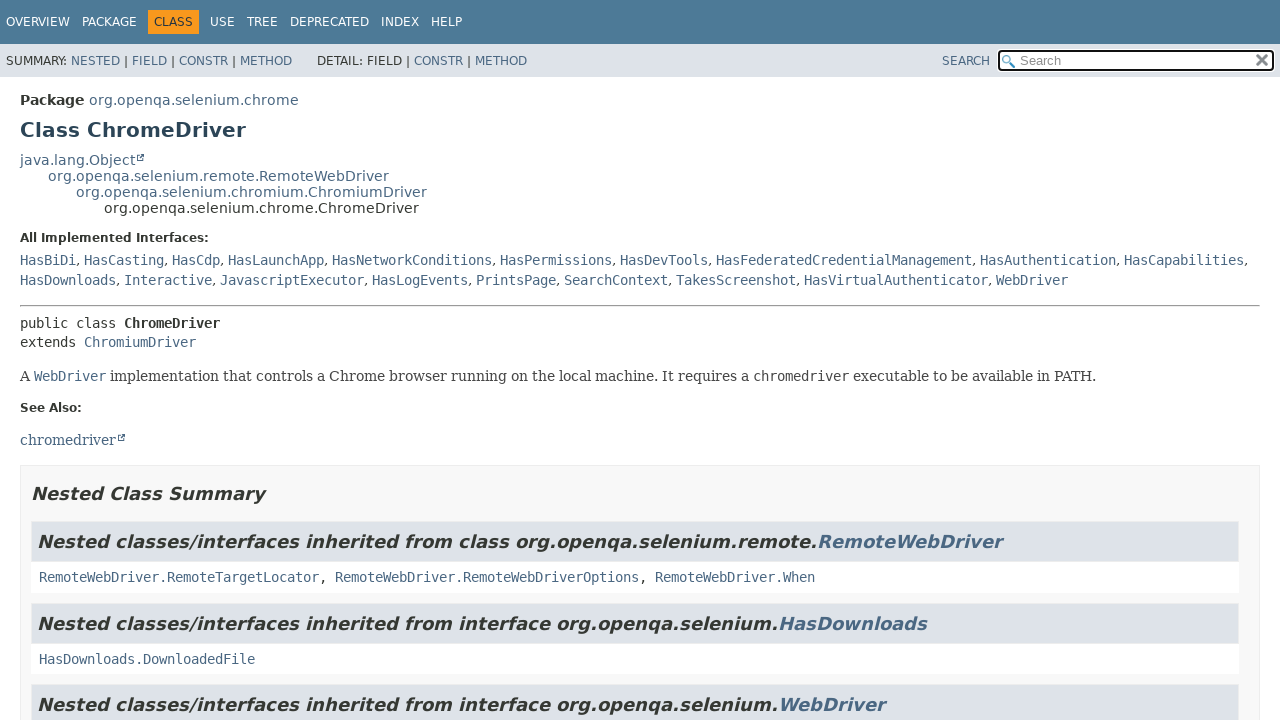

Retrieved ChromeDriver class header text: 'Class ChromeDriver'
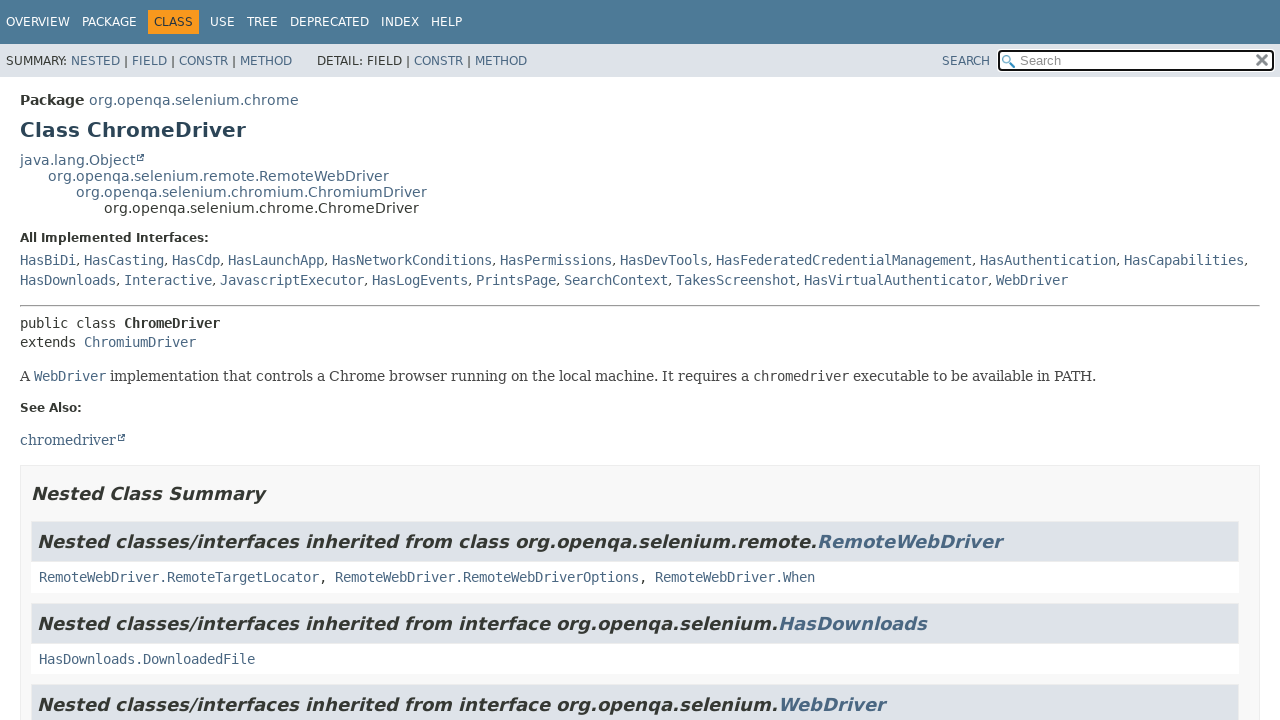

Verified ChromeDriver class header is correct
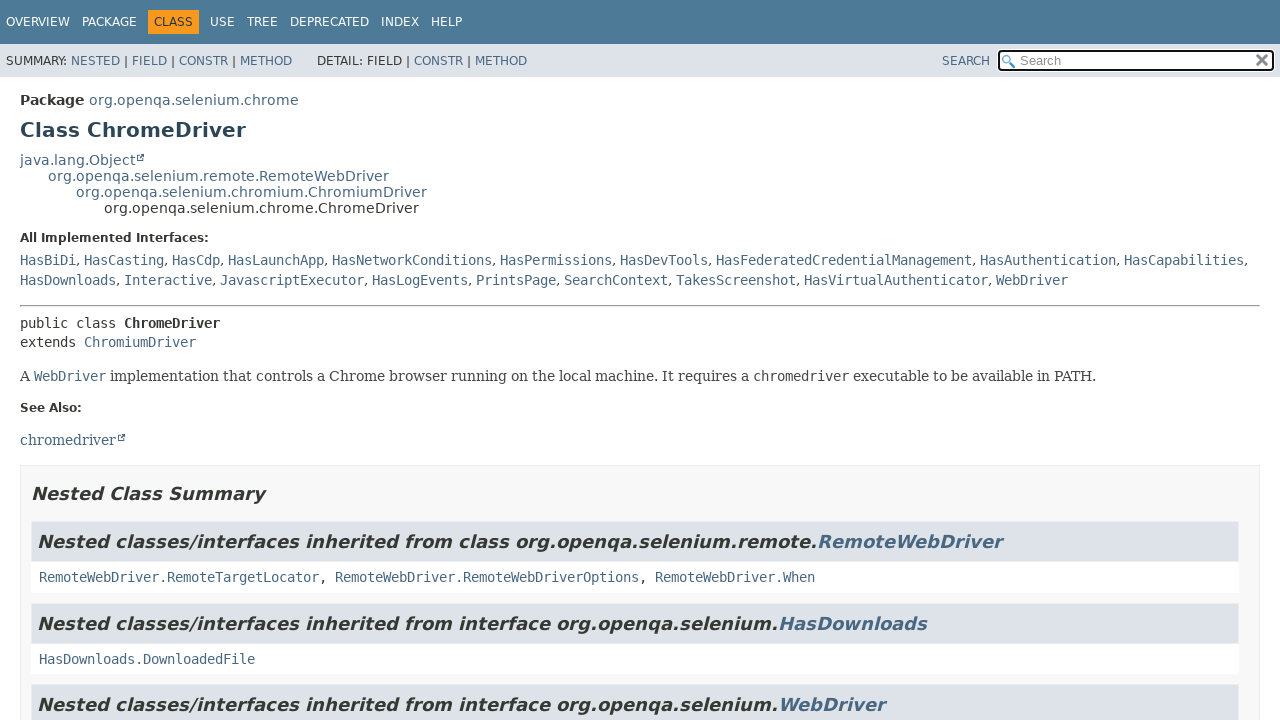

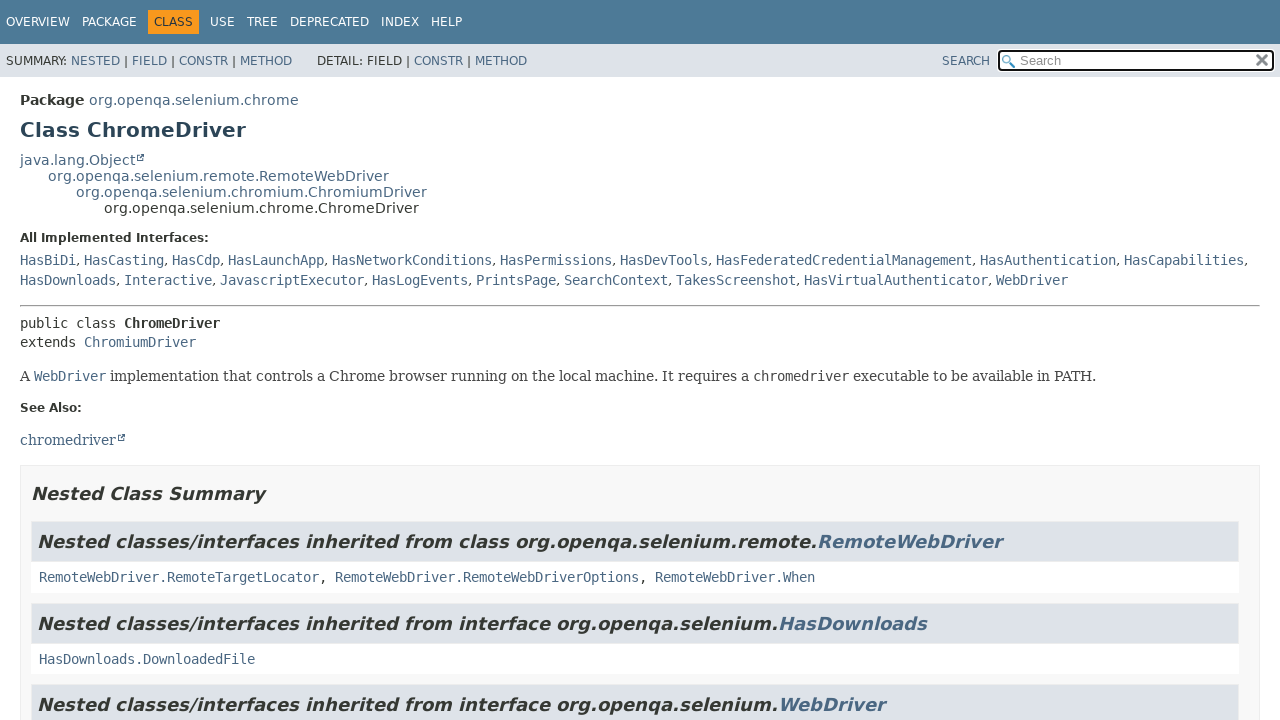